Tests dynamic loading functionality by clicking a Start button and verifying that "Hello World!" text appears after loading completes.

Starting URL: https://the-internet.herokuapp.com/dynamic_loading/1

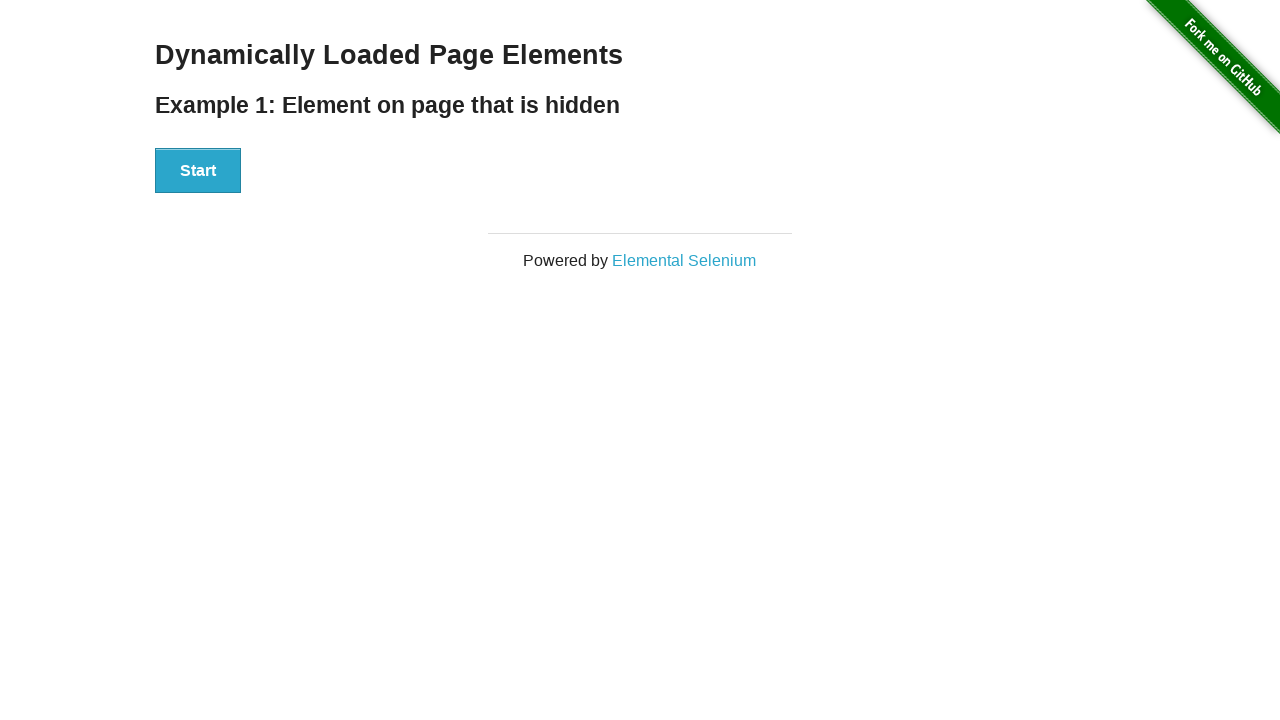

Navigated to dynamic loading test page
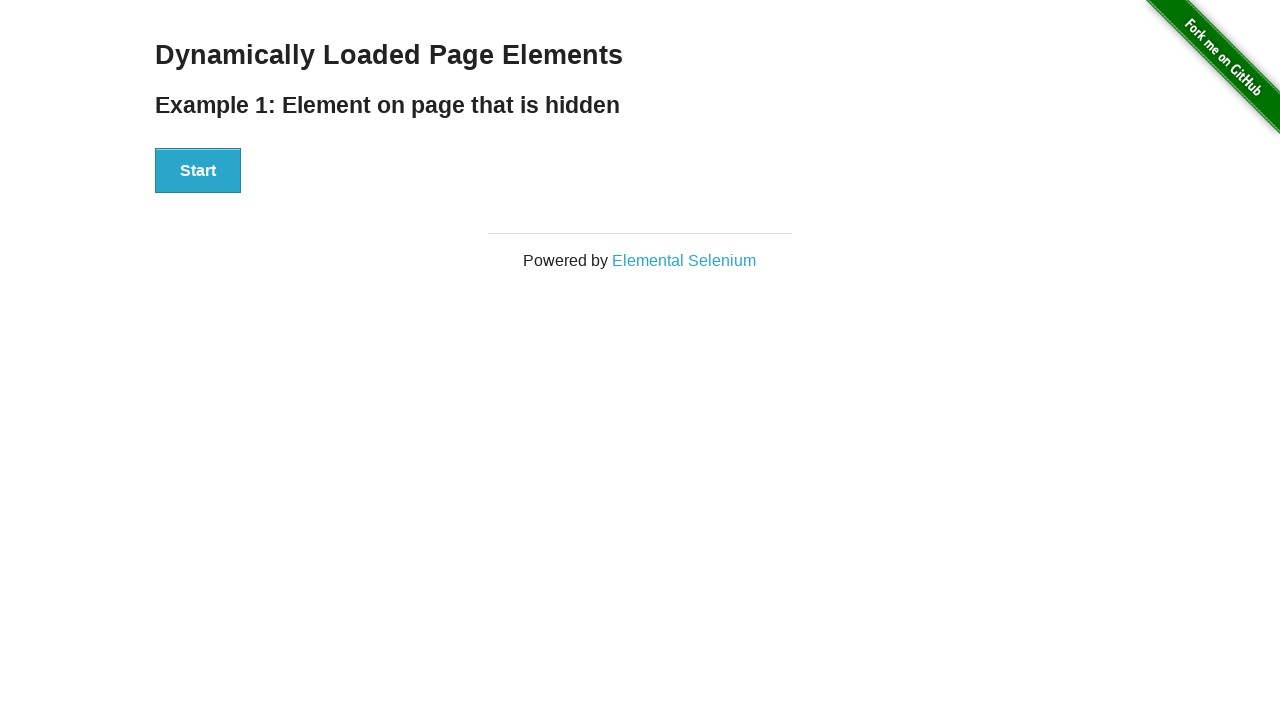

Clicked Start button to trigger dynamic loading at (198, 171) on xpath=//div[@id='start']//button
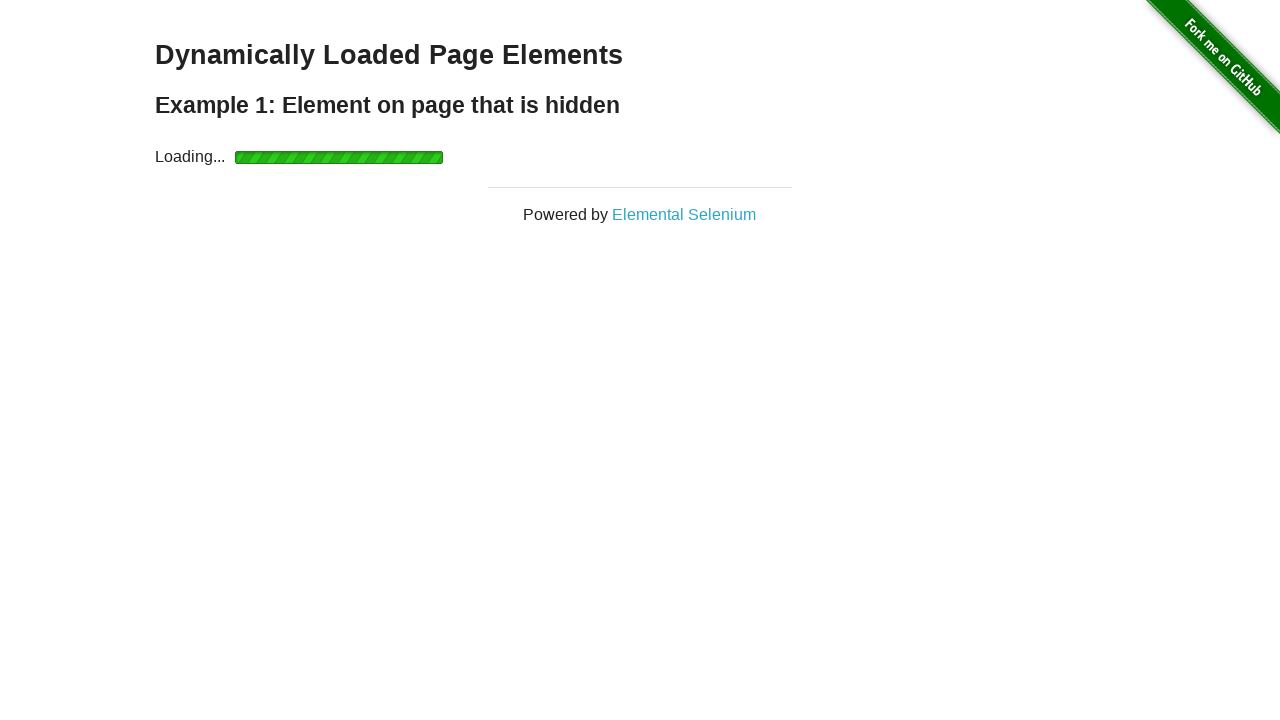

Hello World! text element became visible after loading completed
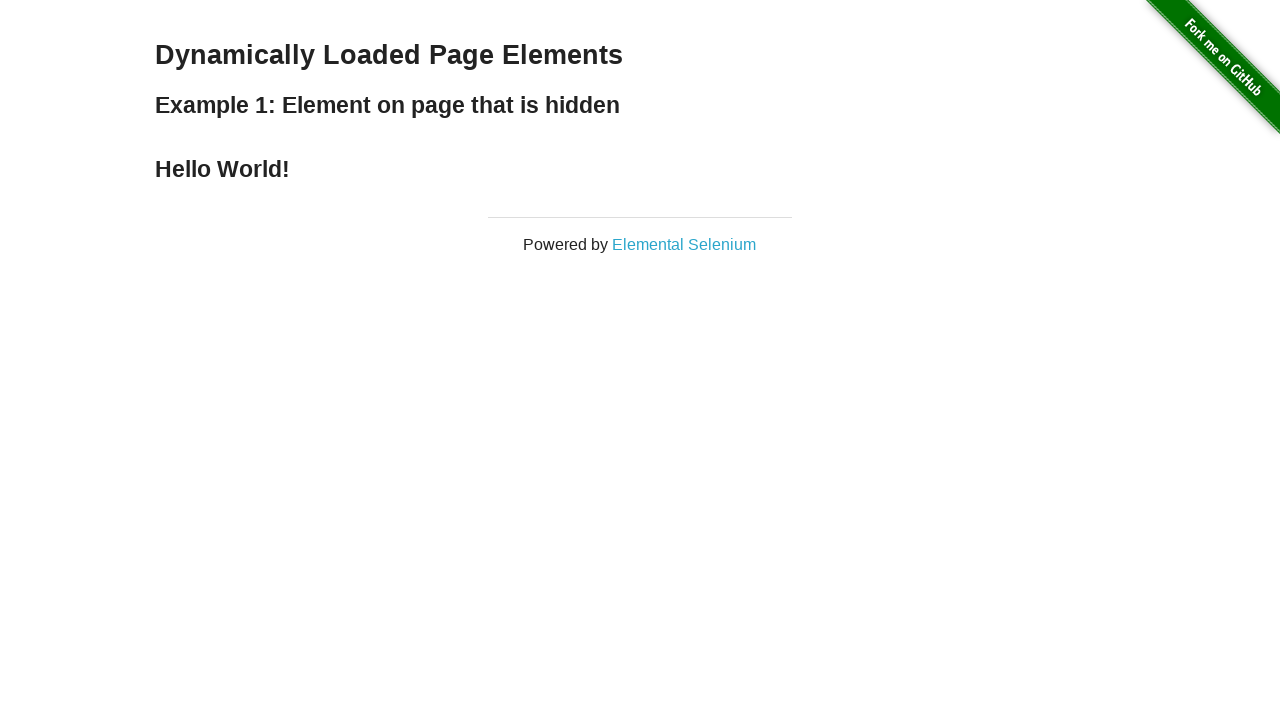

Verified that 'Hello World!' text is displayed correctly
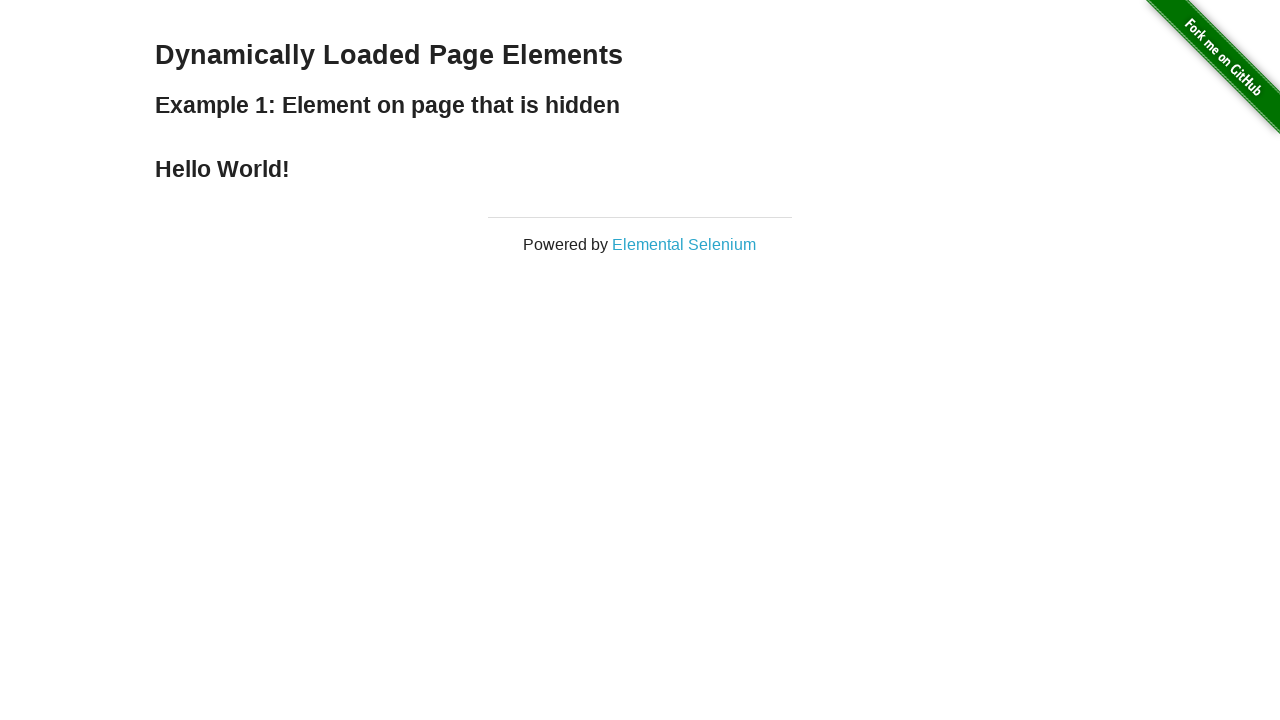

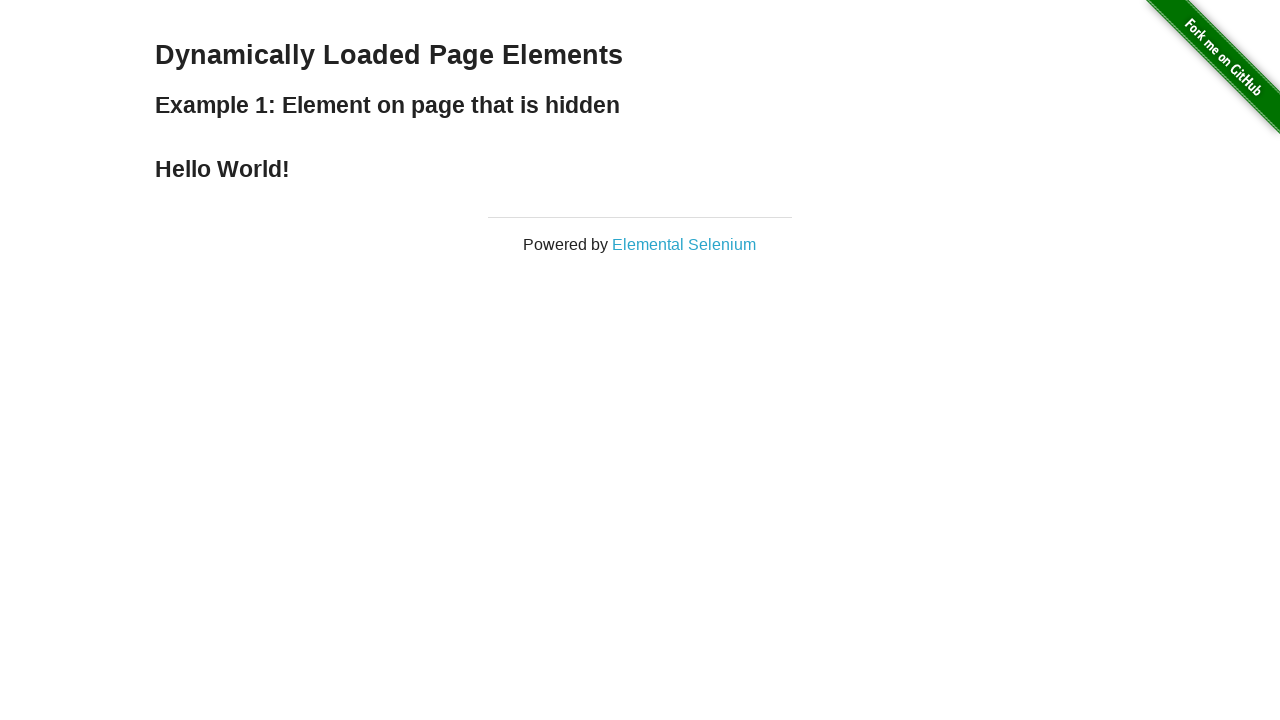